Tests form functionality by navigating to a forms page, filling out various form fields including name, email, phone, address, selecting gender radio button and checkbox, then submitting the form

Starting URL: https://letcode.in/test

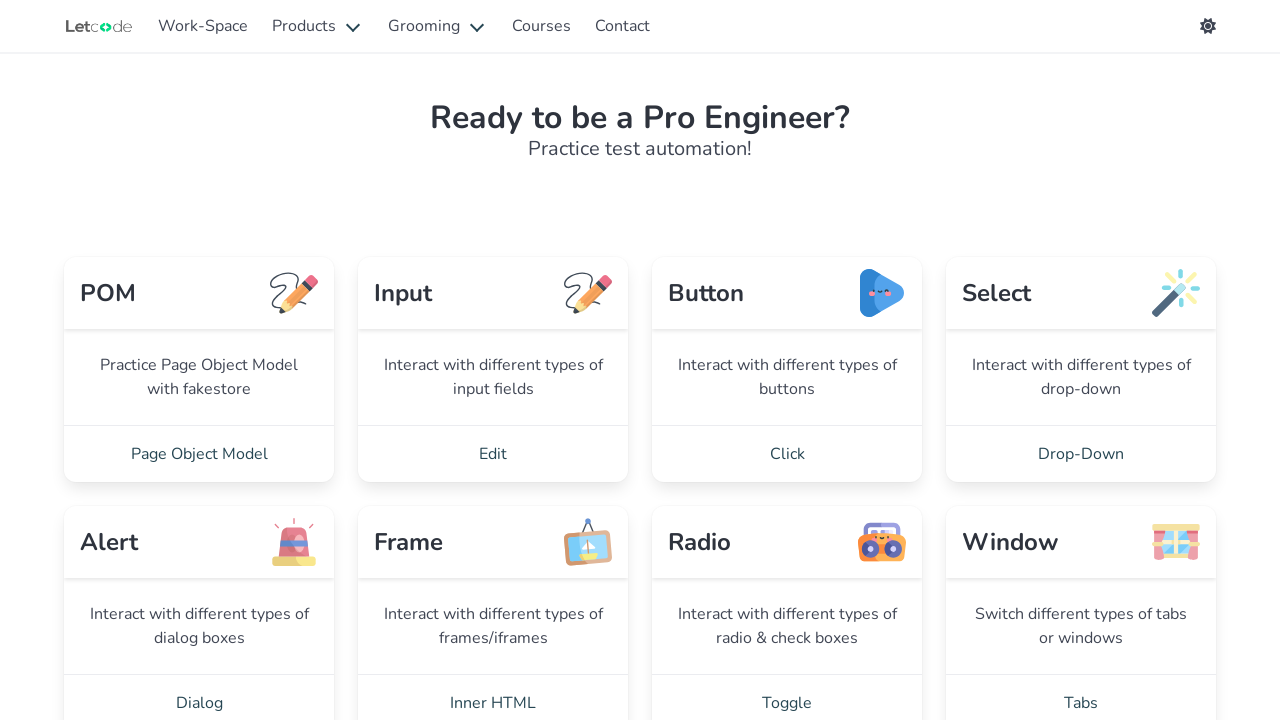

Clicked on the forms card (19th card) at (787, 360) on .card-footer-item >> nth=18
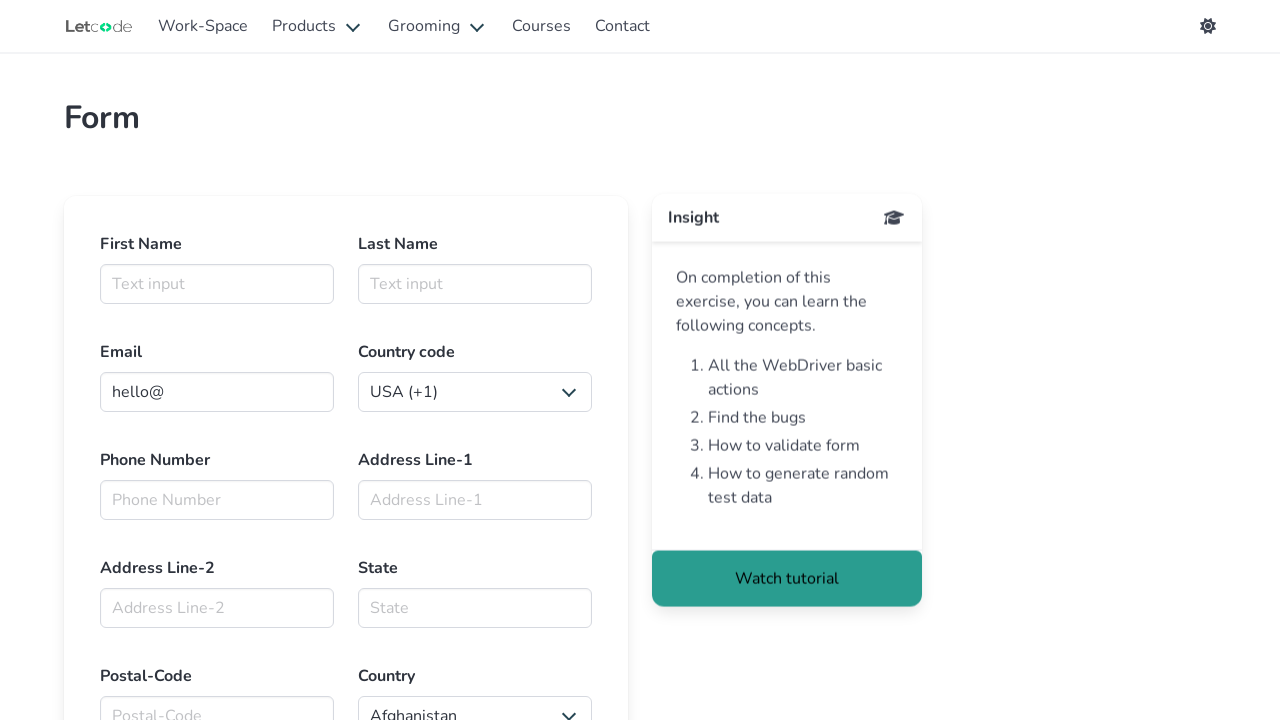

Navigated to forms page
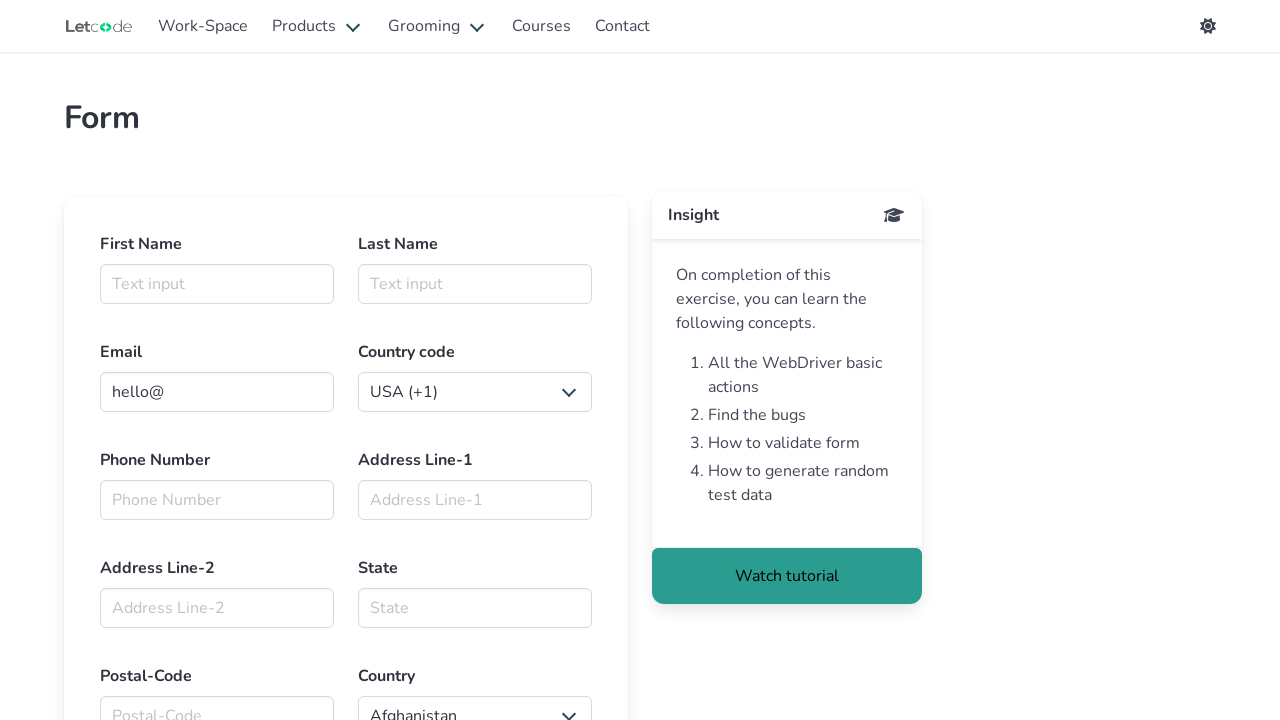

Filled first name field with 'Alisa' on #firstname
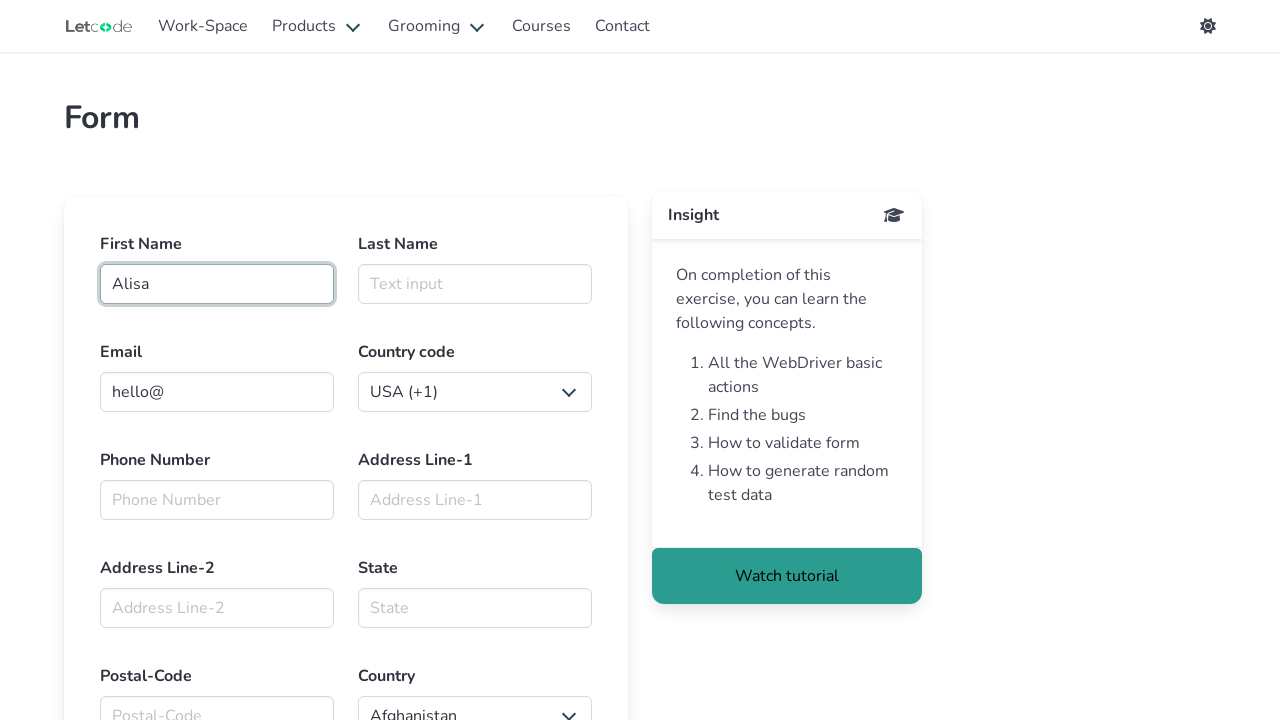

Filled last name field with 'Selezneva' on #lasttname
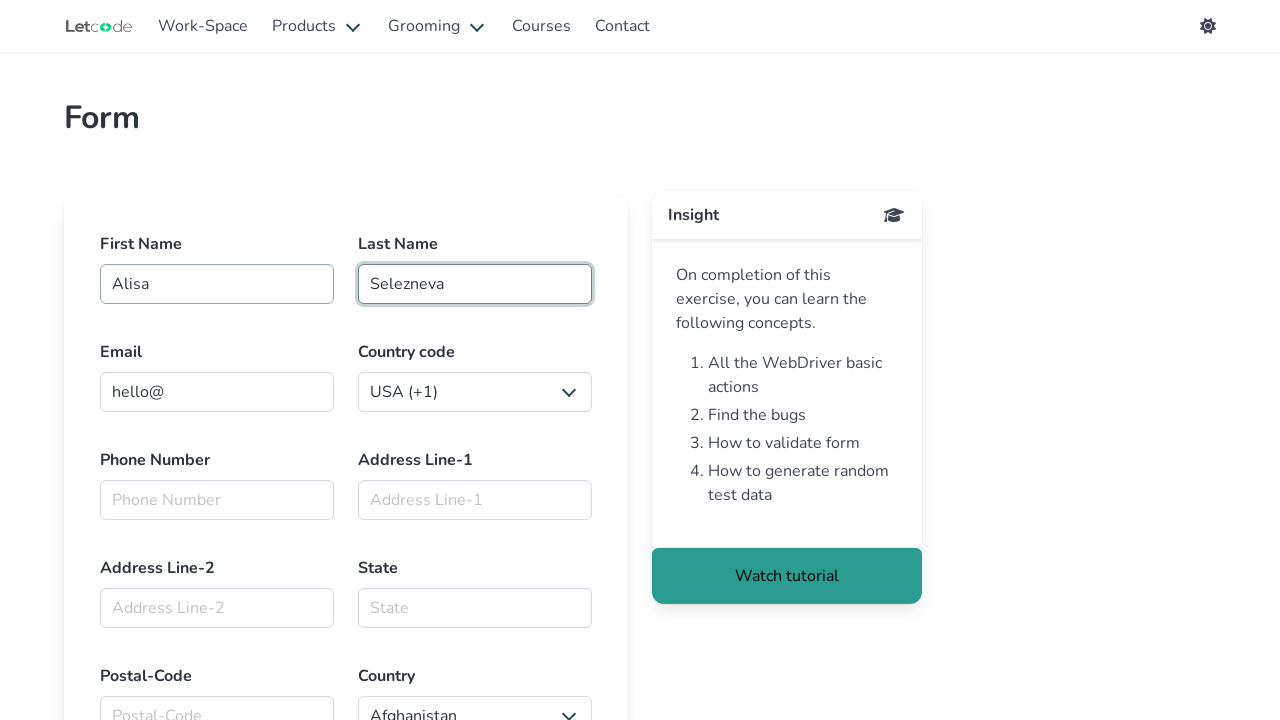

Cleared email field on #email
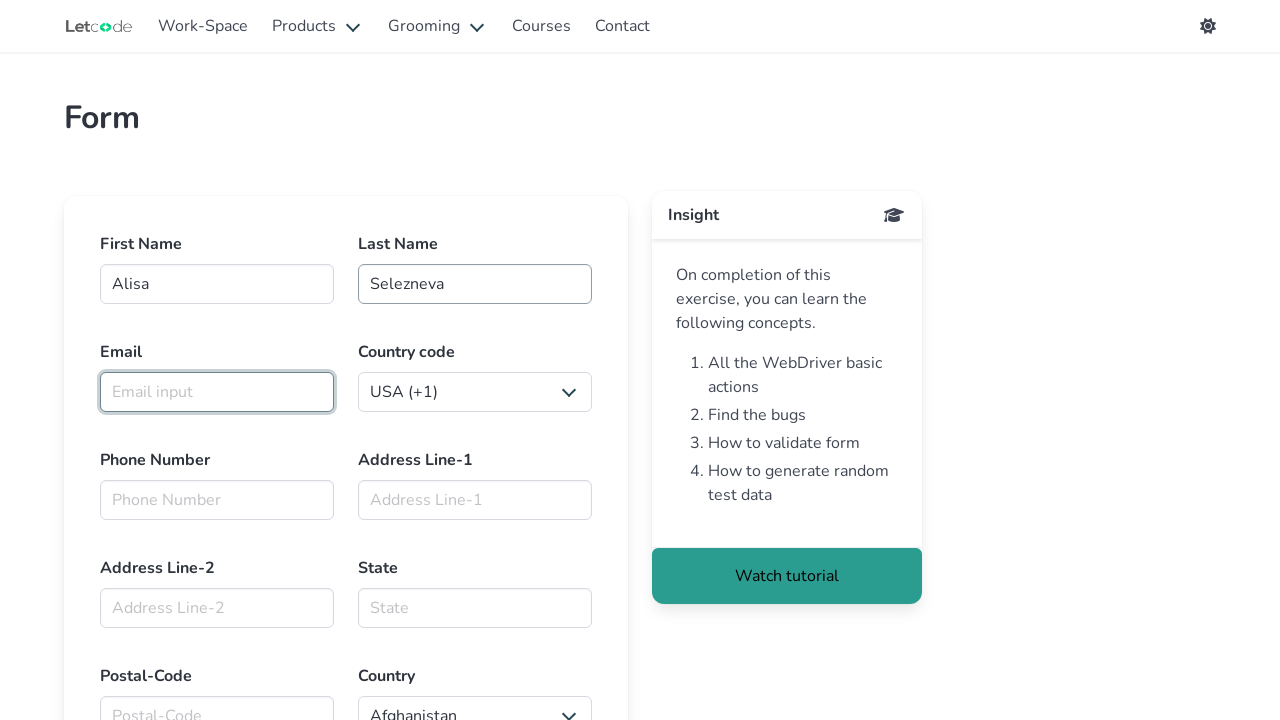

Filled email field with 'AlisaSelezneva@gmail.com' on #email
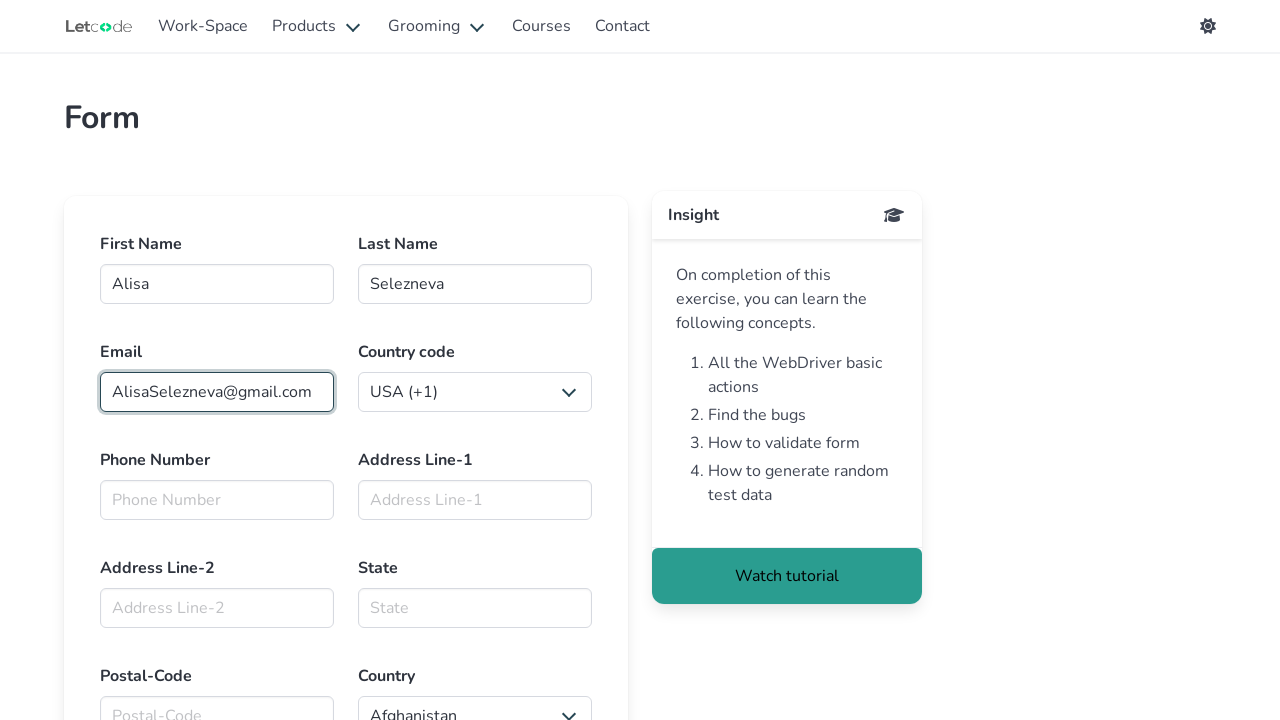

Filled phone number field with '11111111' on #Phno
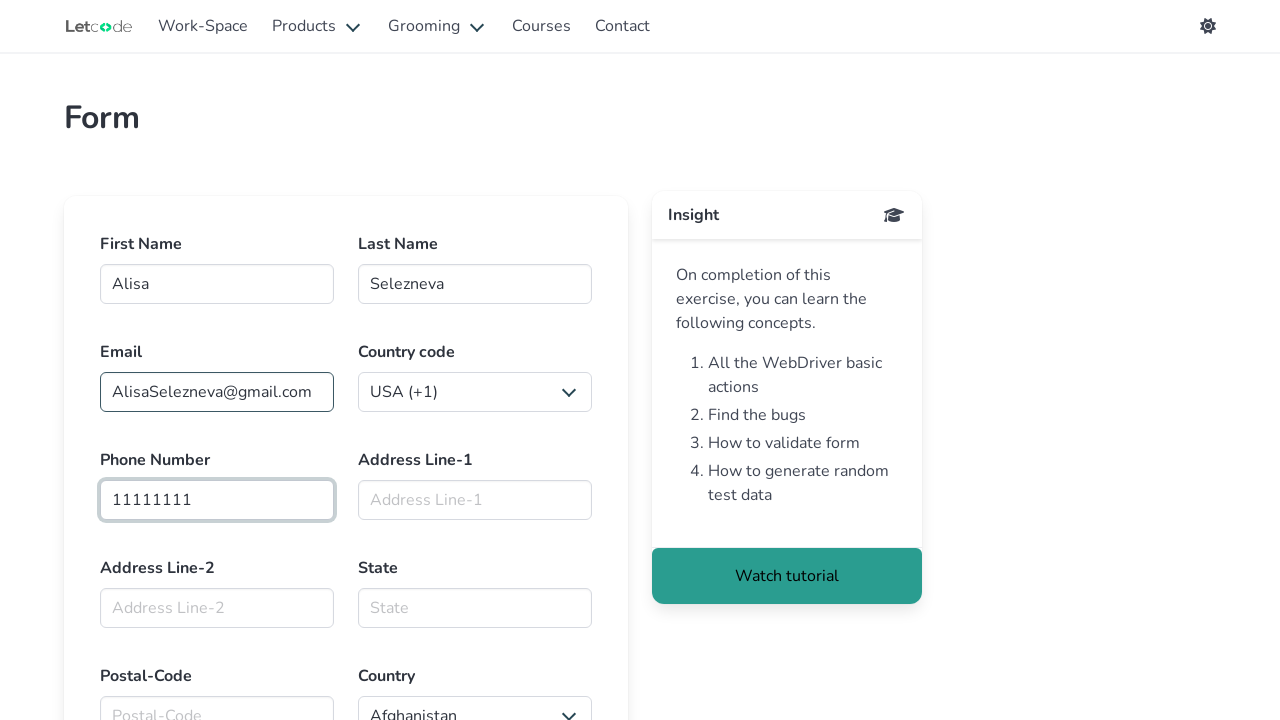

Filled address line 1 with 'Addl1' on #Addl1
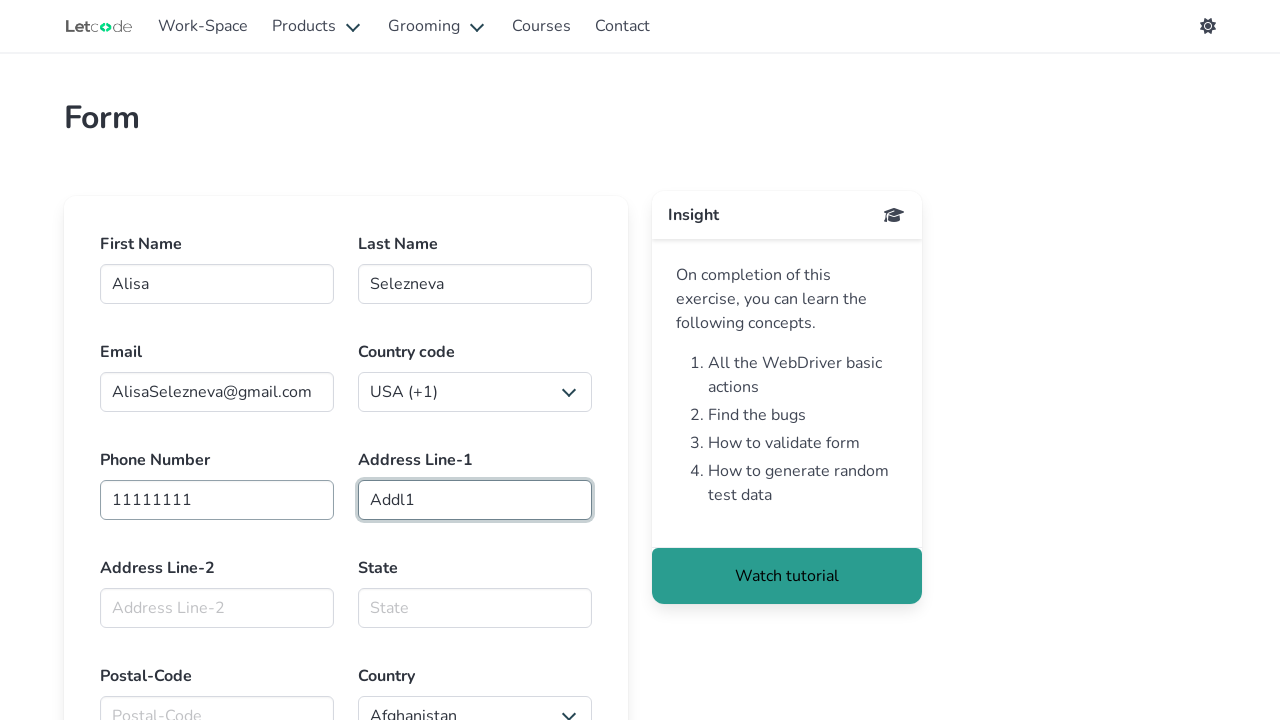

Filled address line 2 with 'Addl12' on #Addl2
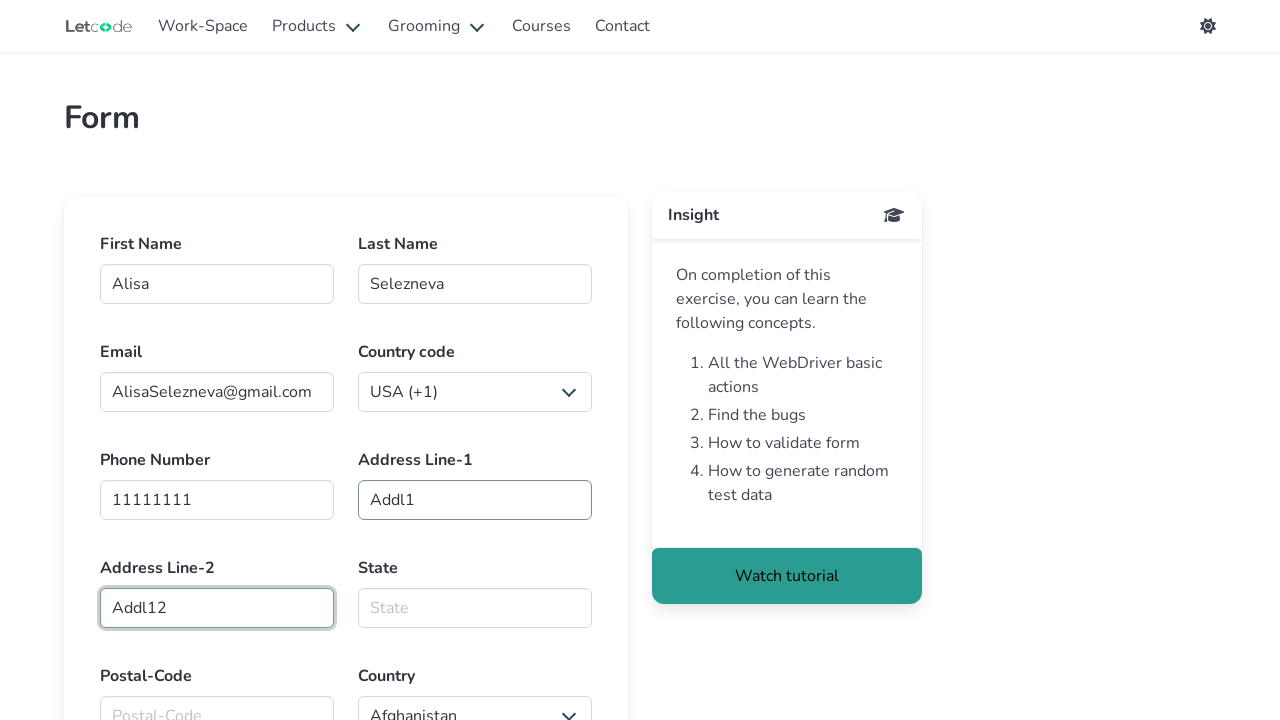

Selected female radio button at (418, 360) on #female
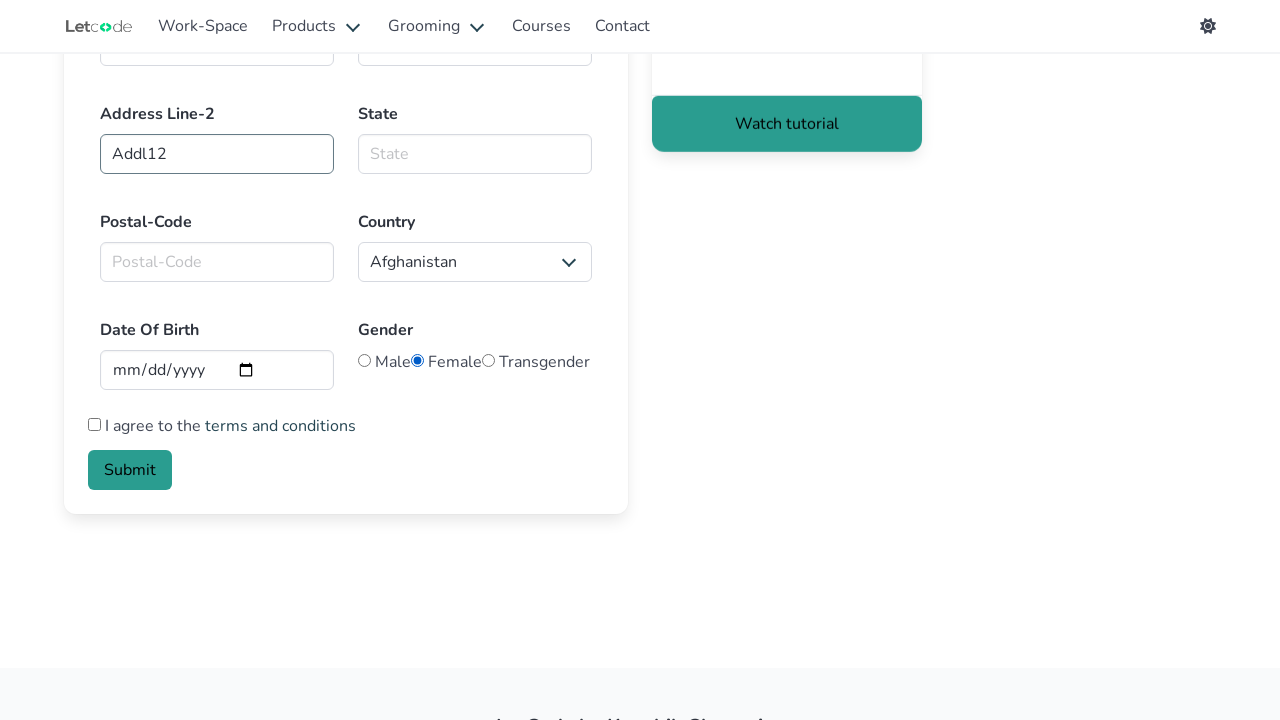

Clicked checkbox at (94, 424) on [type='checkbox']
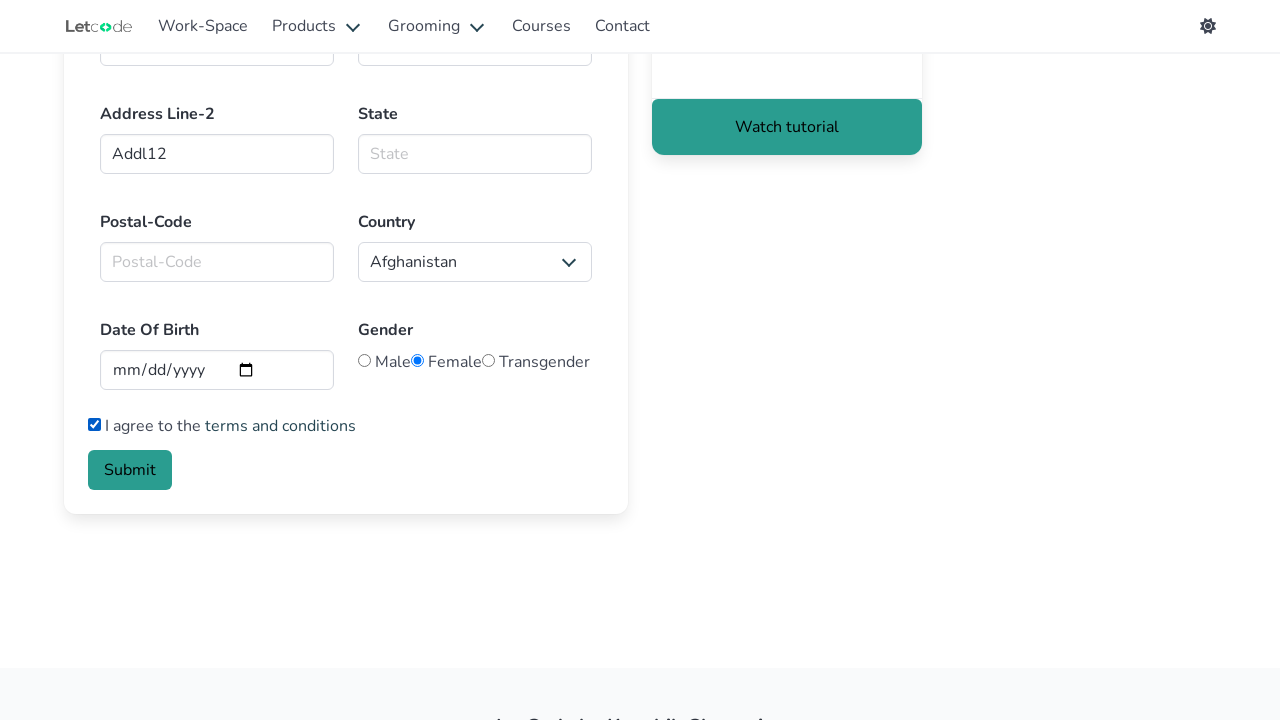

Clicked submit button to submit the form at (130, 470) on [type='submit']
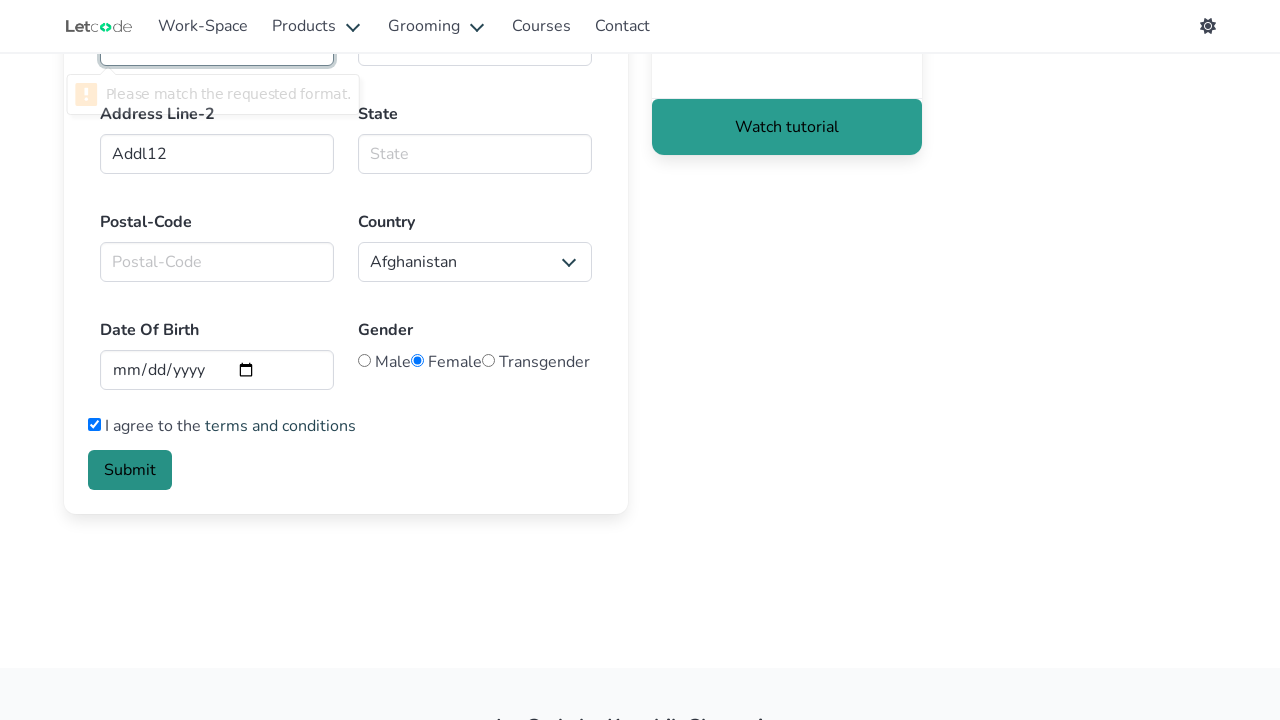

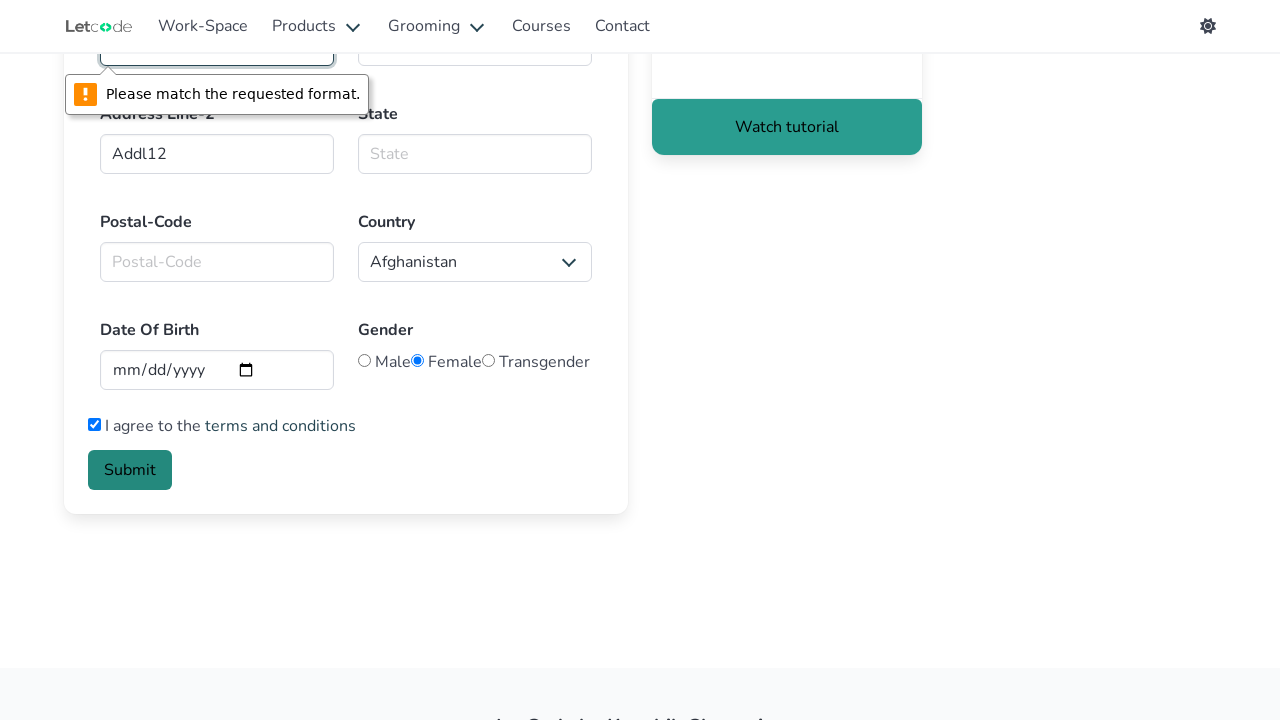